Tests radio button functionality on a practice website by selecting different radio buttons, verifying toggle behavior, checking default selections, and conditionally selecting an age group.

Starting URL: https://www.leafground.com/radio.xhtml

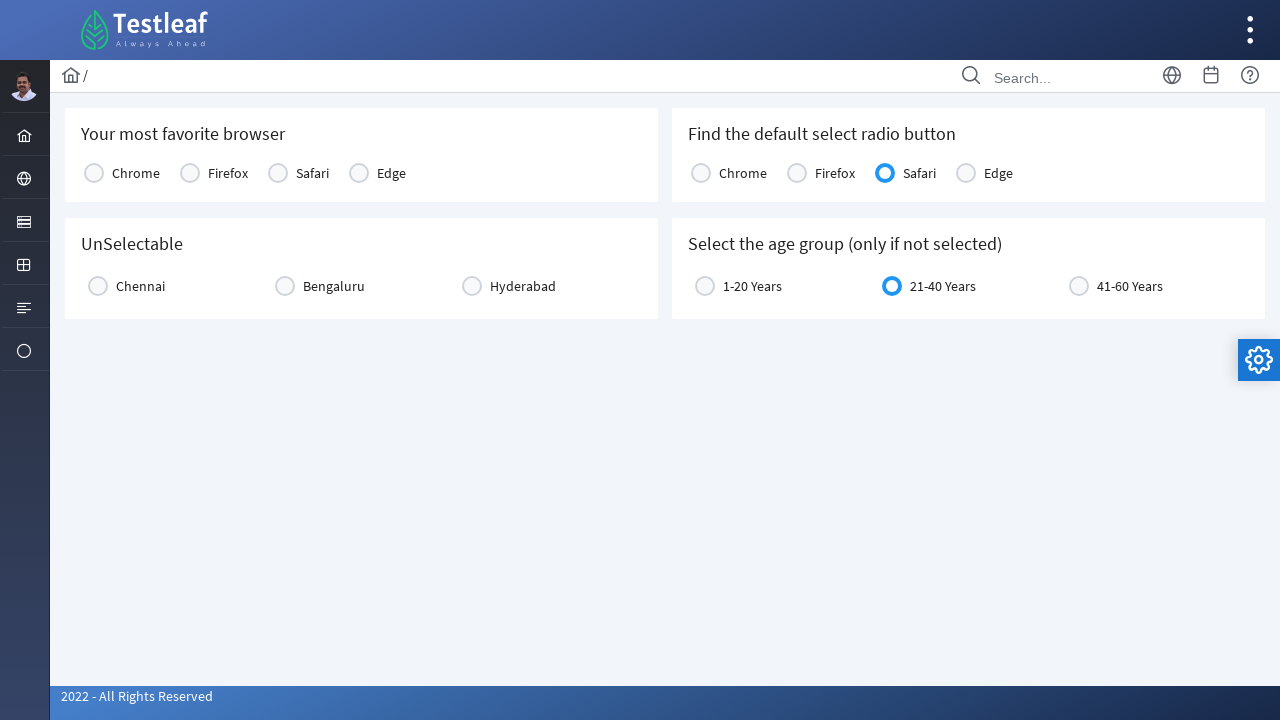

Selected 'Chrome' from favorite browser radio buttons at (136, 173) on xpath=//label[text()='Chrome']
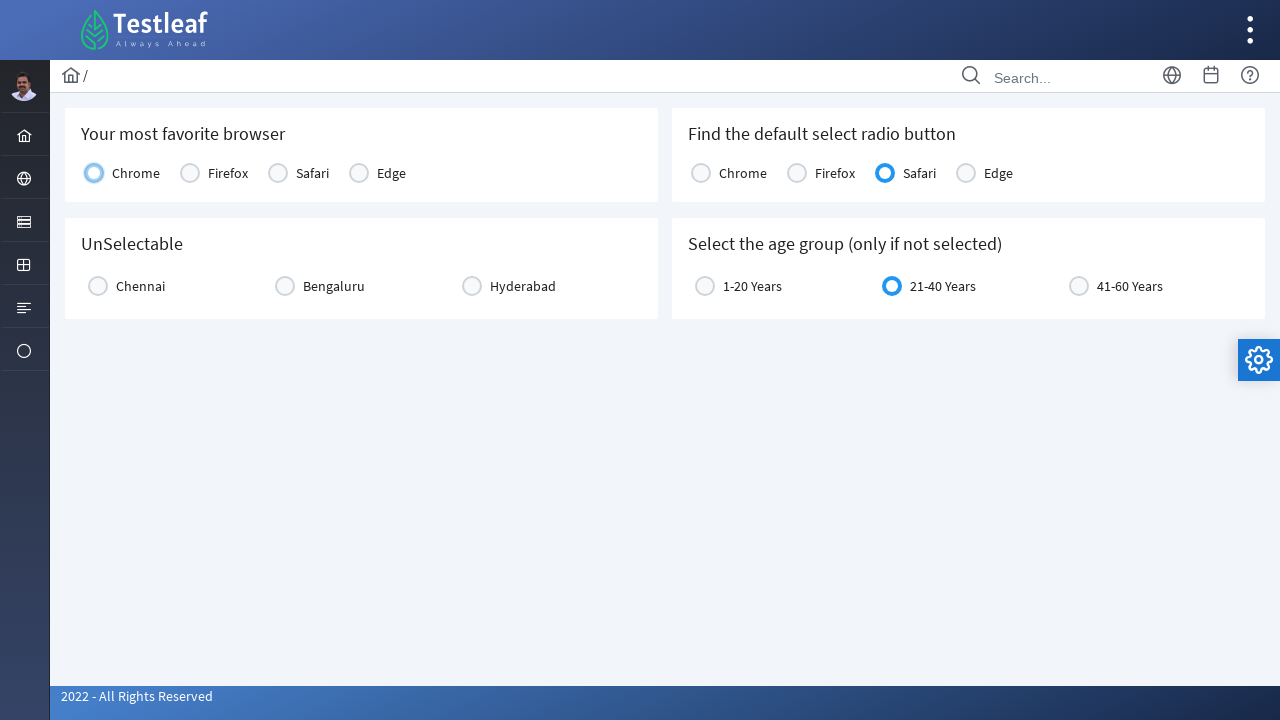

Selected 'Chennai' radio button at (140, 286) on xpath=//label[text()='Chennai']
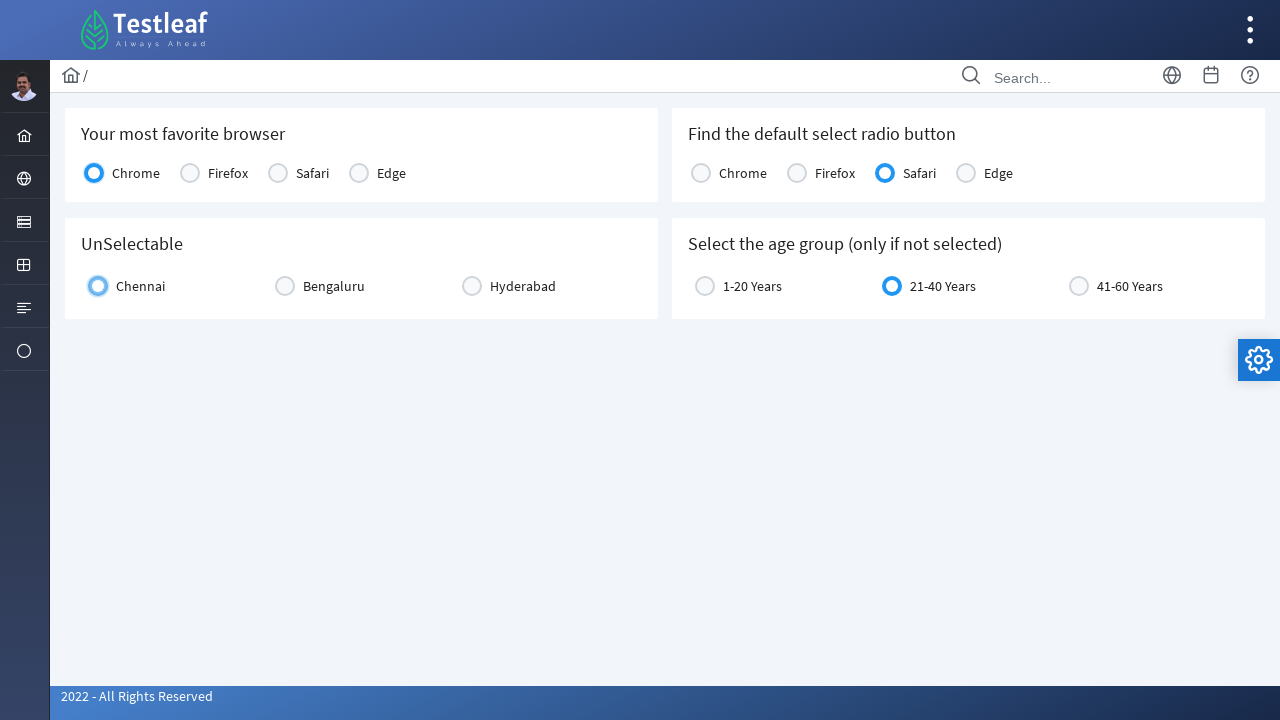

Clicked 'Chennai' radio button again to test toggle behavior at (140, 286) on xpath=//label[text()='Chennai']
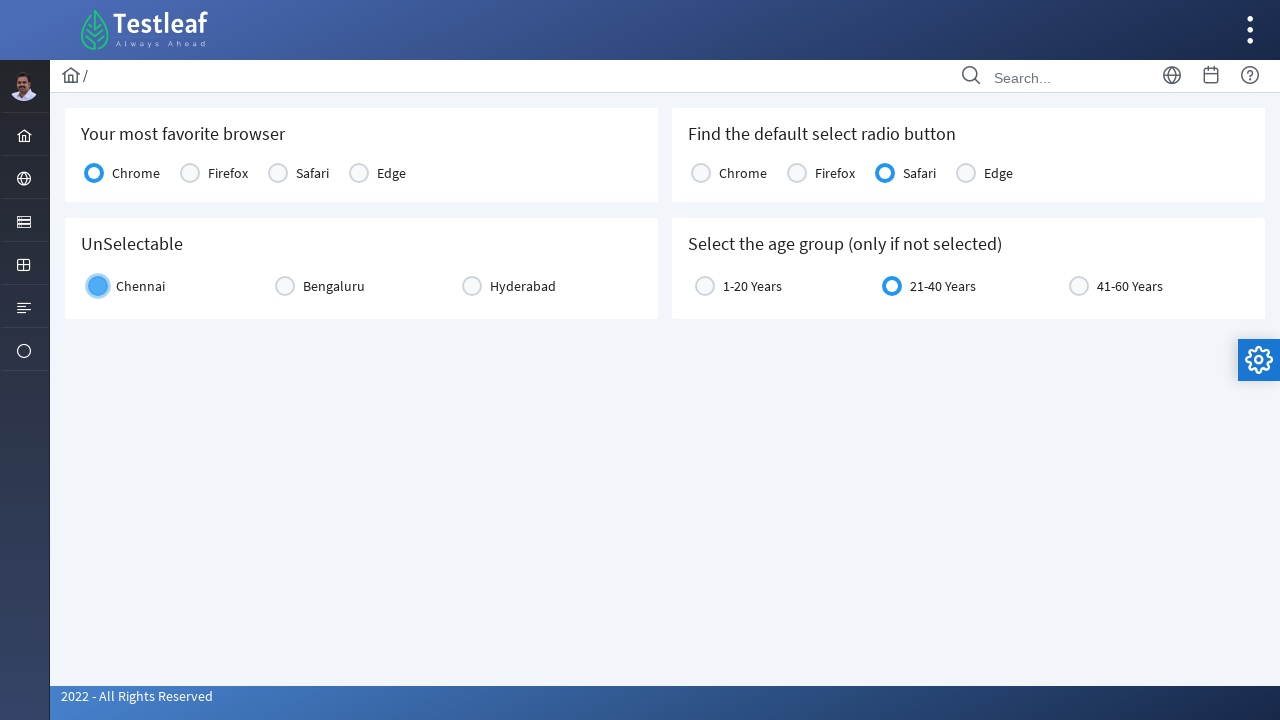

Verified Chennai selection status
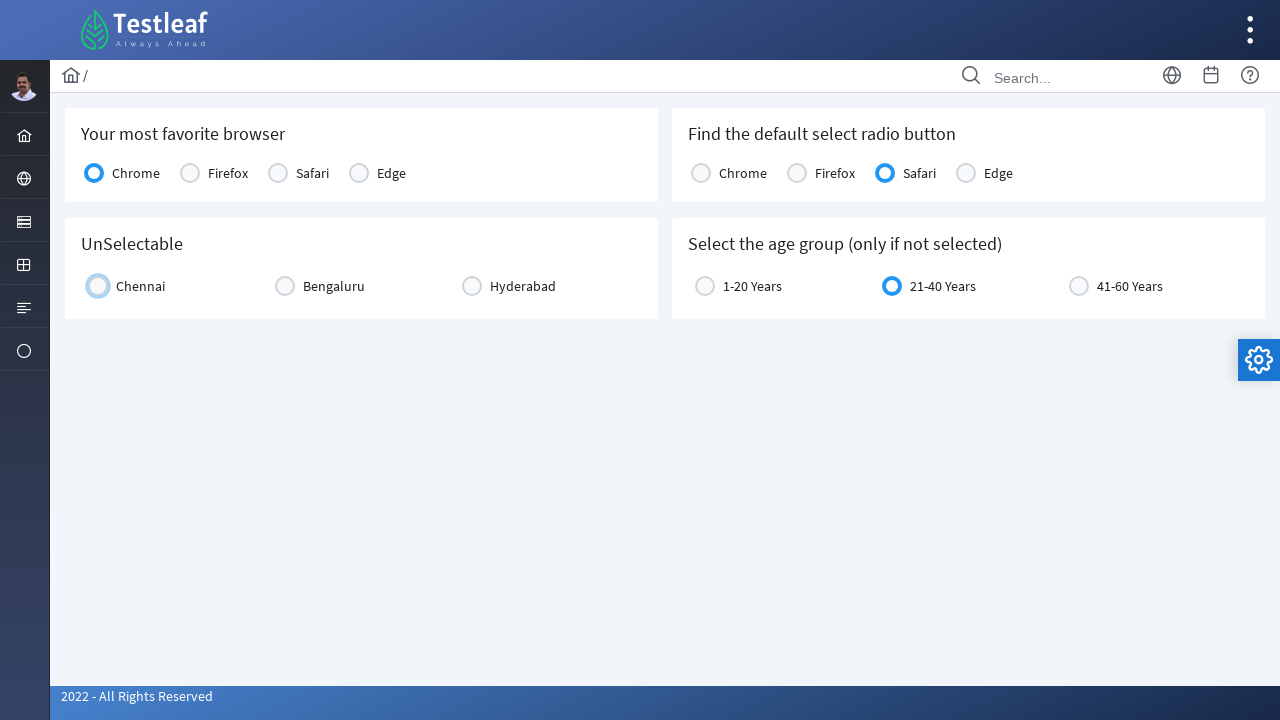

Located Chrome radio button in second browser group
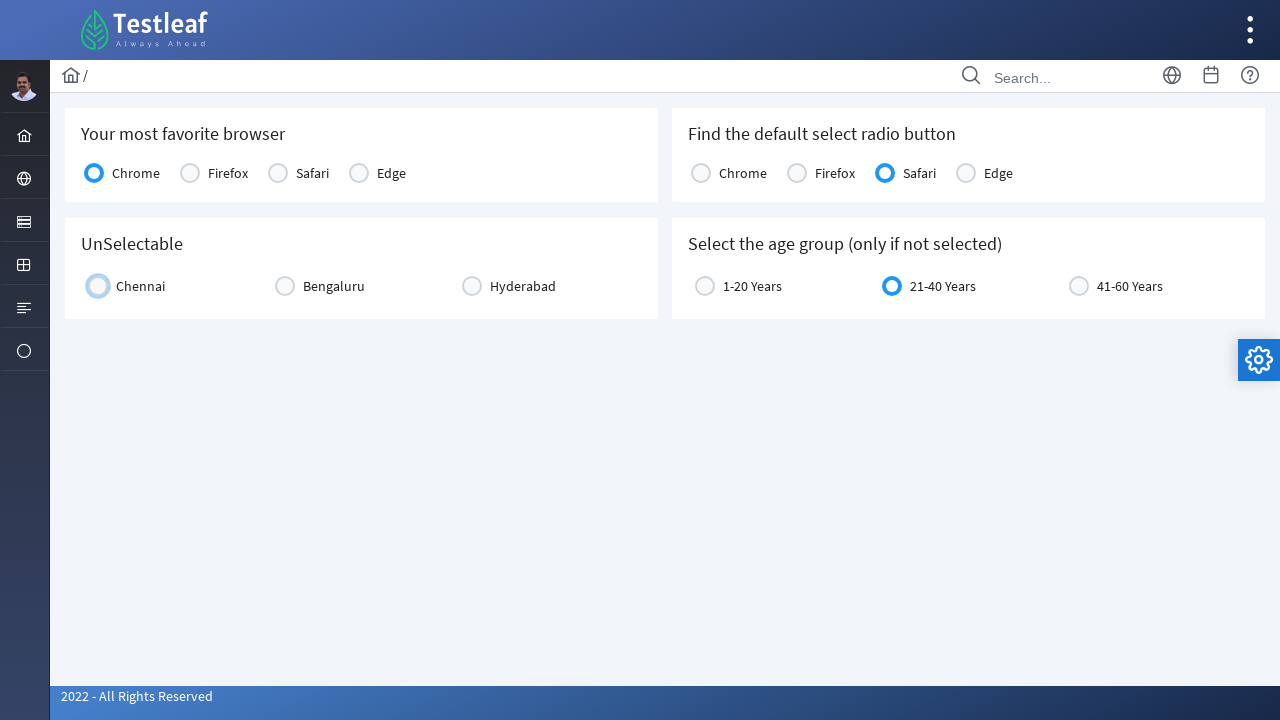

Located Firefox radio button in second browser group
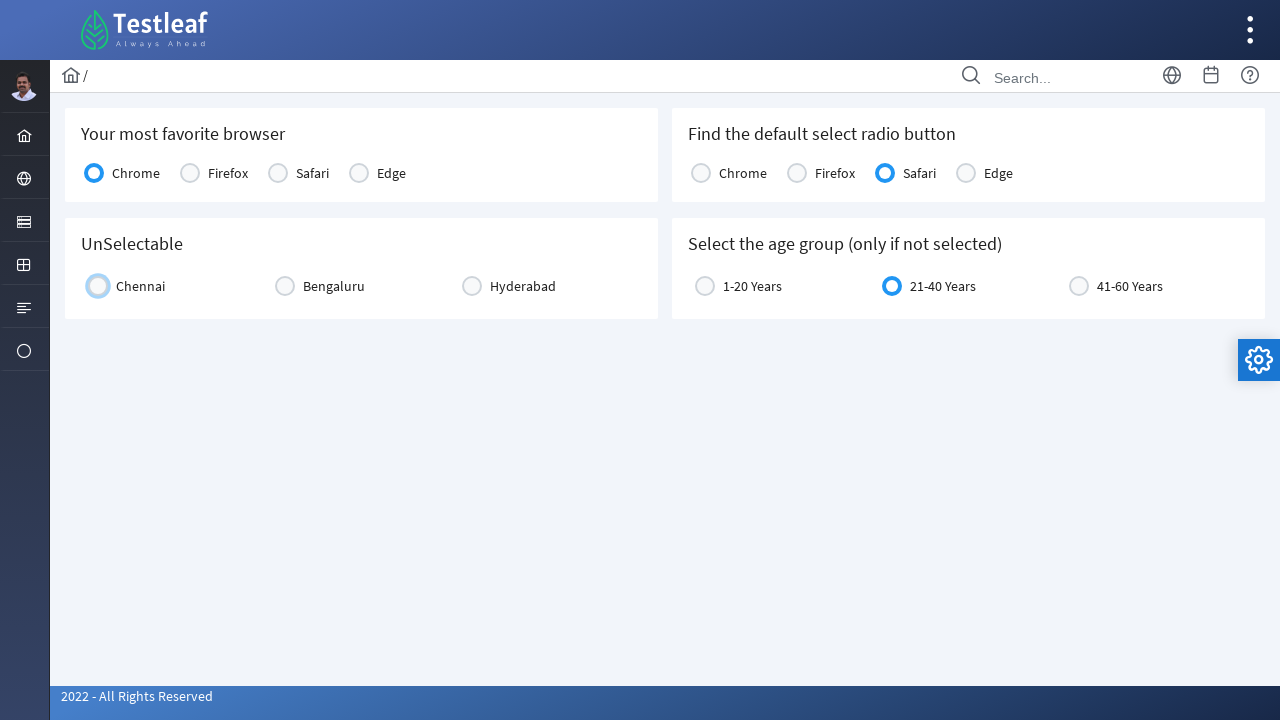

Located Safari radio button in second browser group
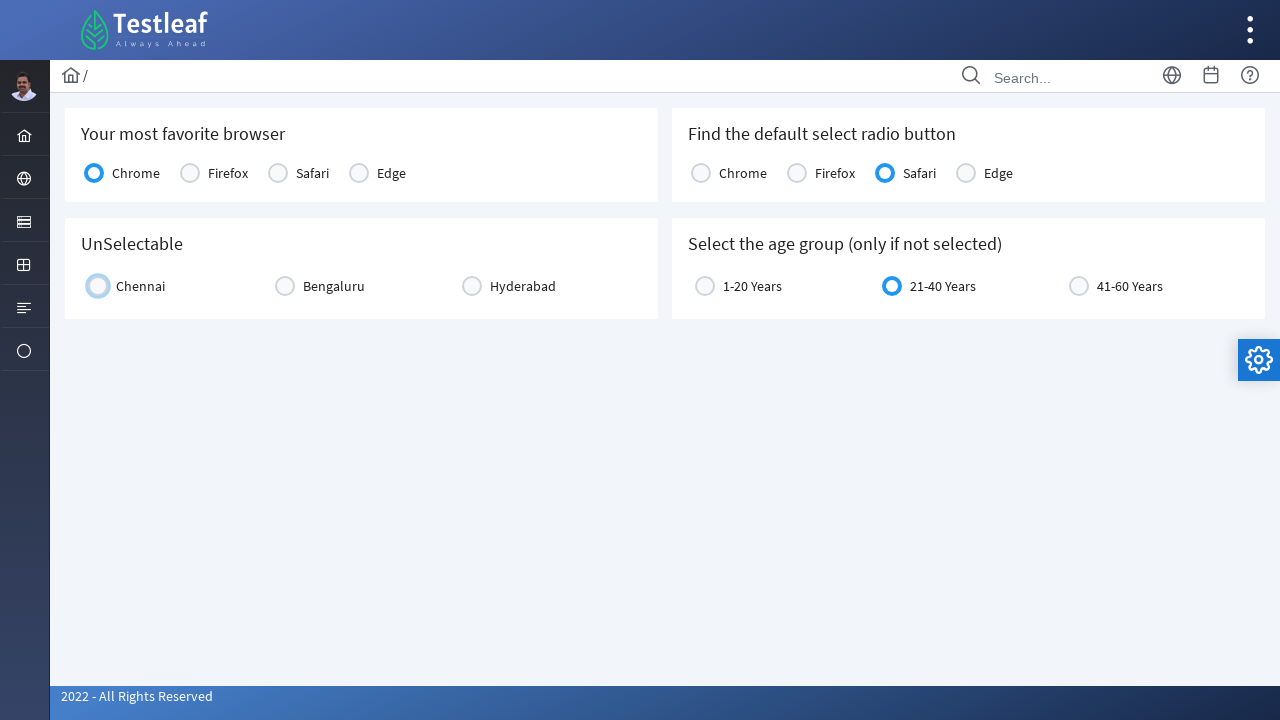

Located Edge radio button in second browser group
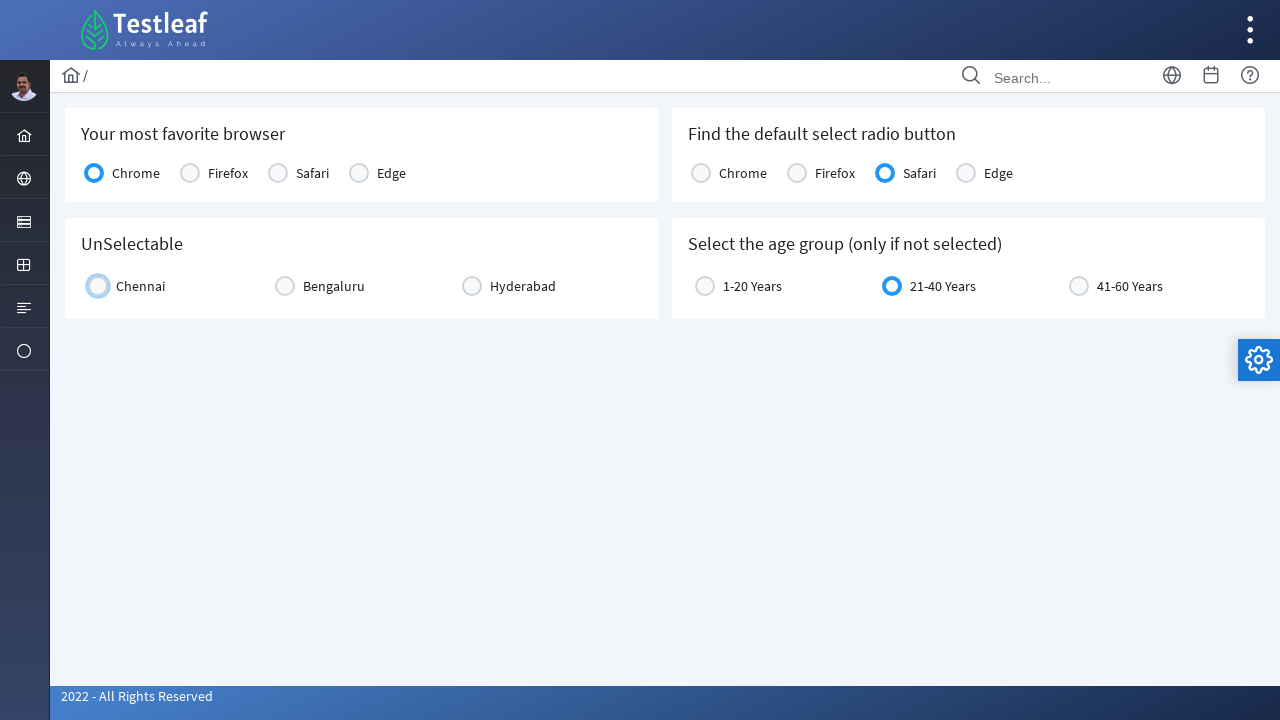

Located age group radio button (21-40 Years)
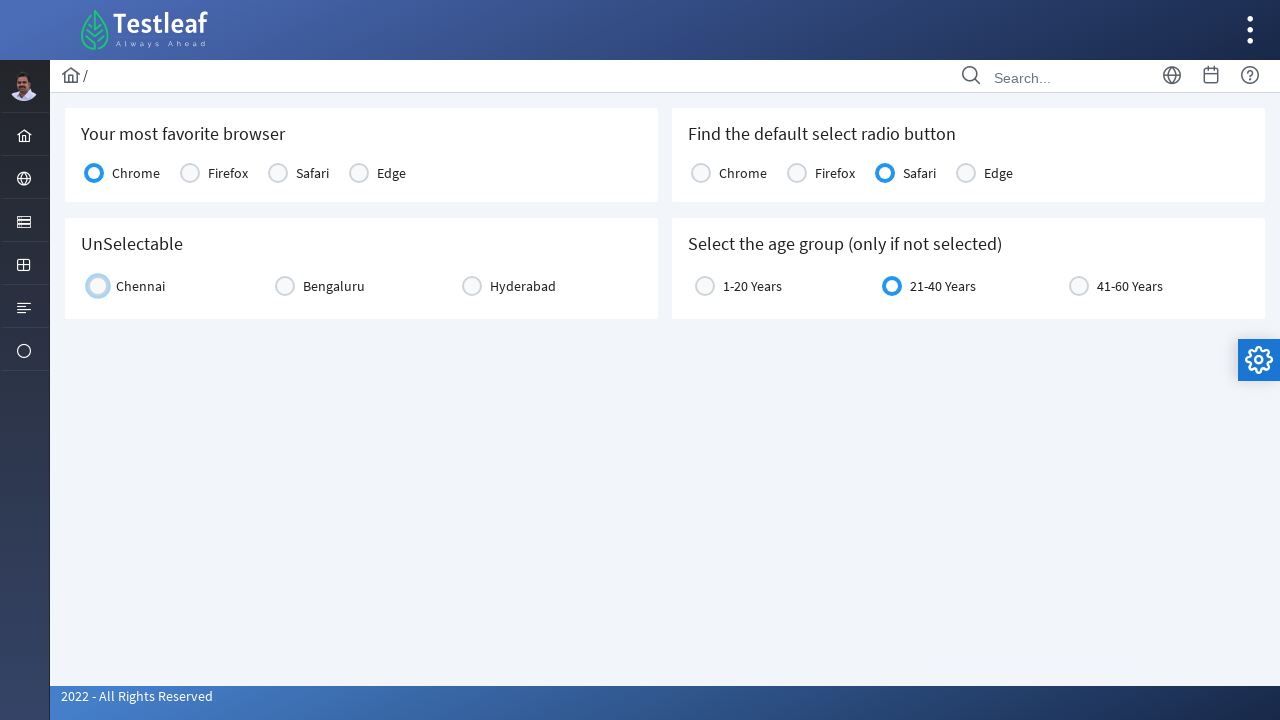

Age group '21-40 Years' was already selected
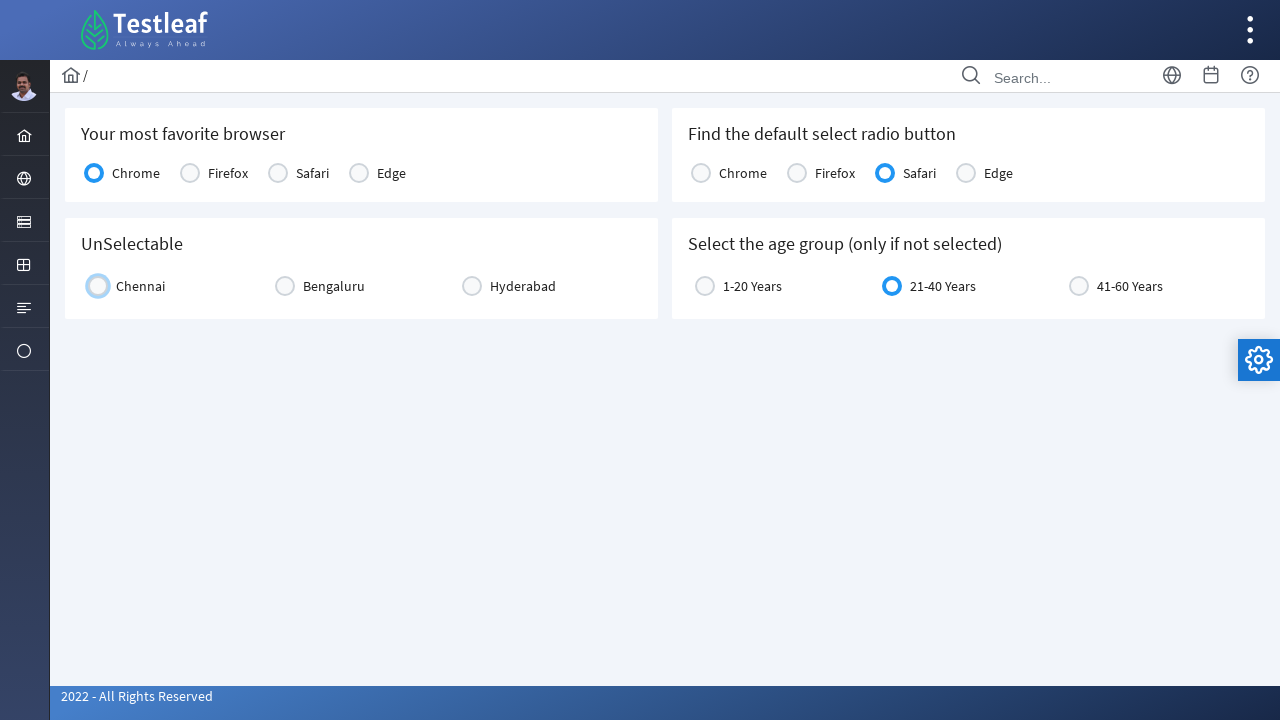

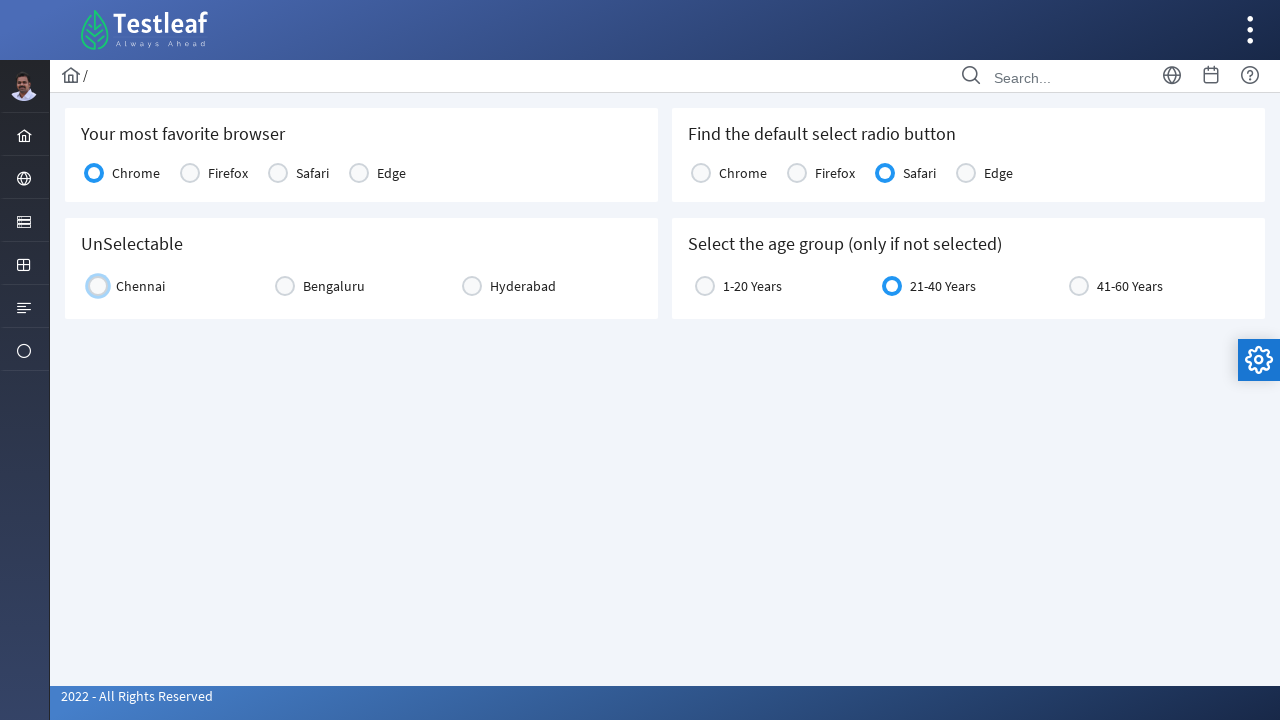